Tests registration form validation when confirm password doesn't meet minimum length requirement

Starting URL: https://alada.vn/tai-khoan/dang-ky.html

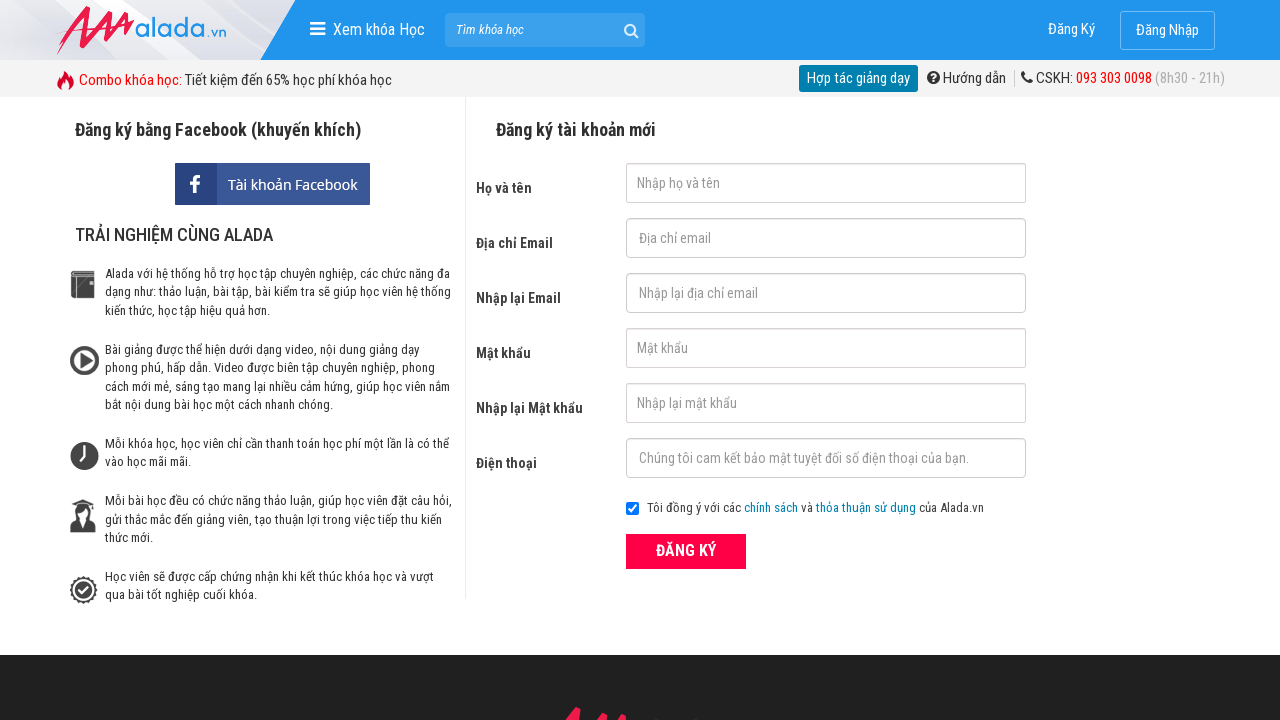

Filled firstname field with 'Tran Phuong Anh' on input#txtFirstname
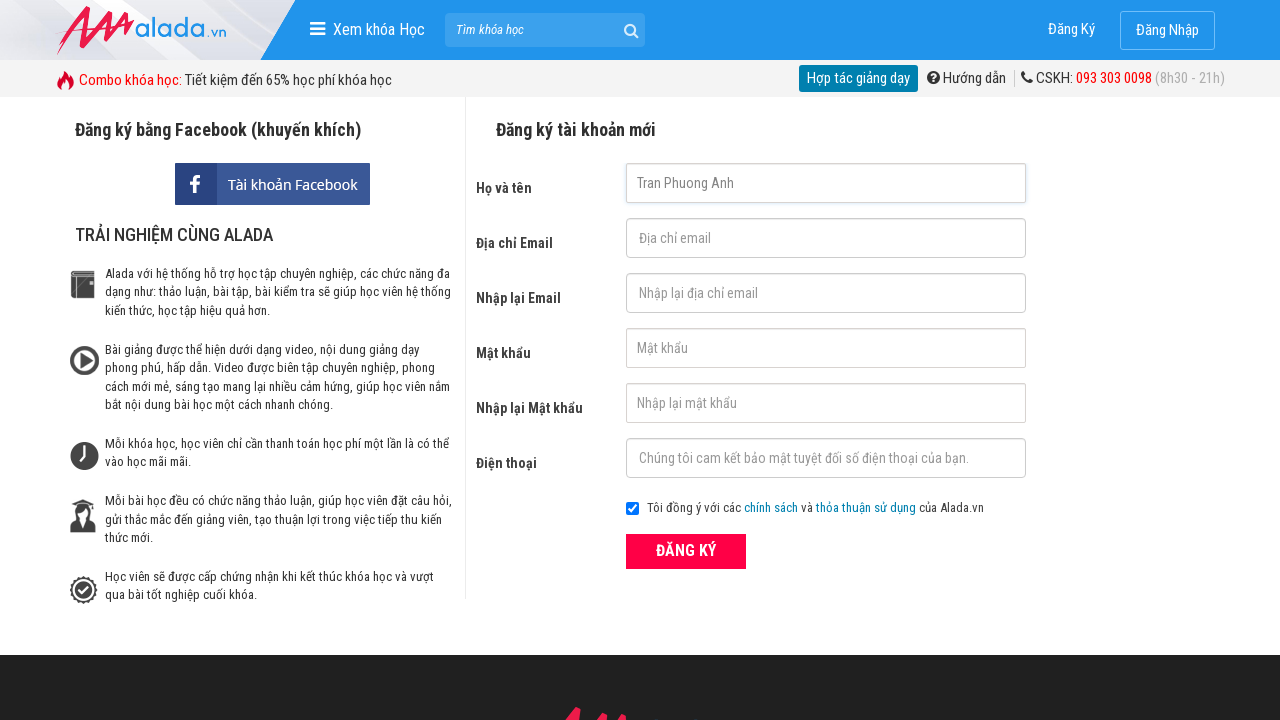

Filled email field with 'anhtp@1234' on input#txtEmail
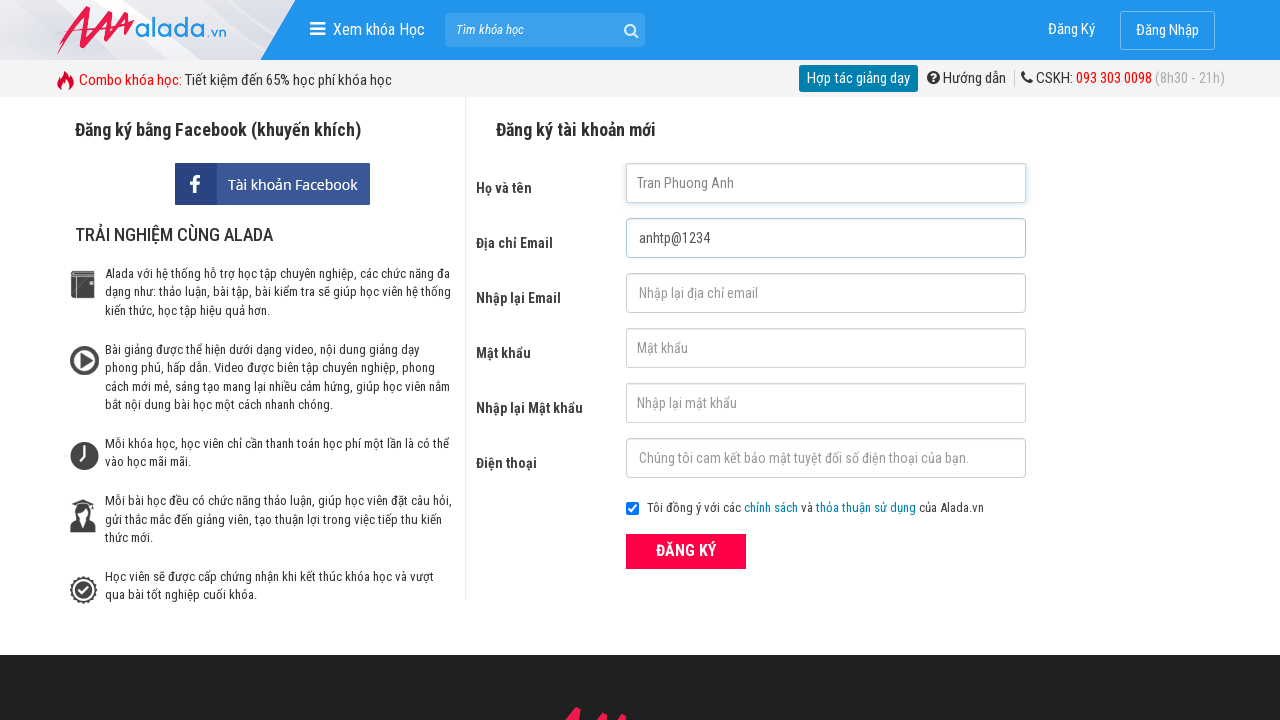

Filled confirm email field with 'anhtp@1234' on input#txtCEmail
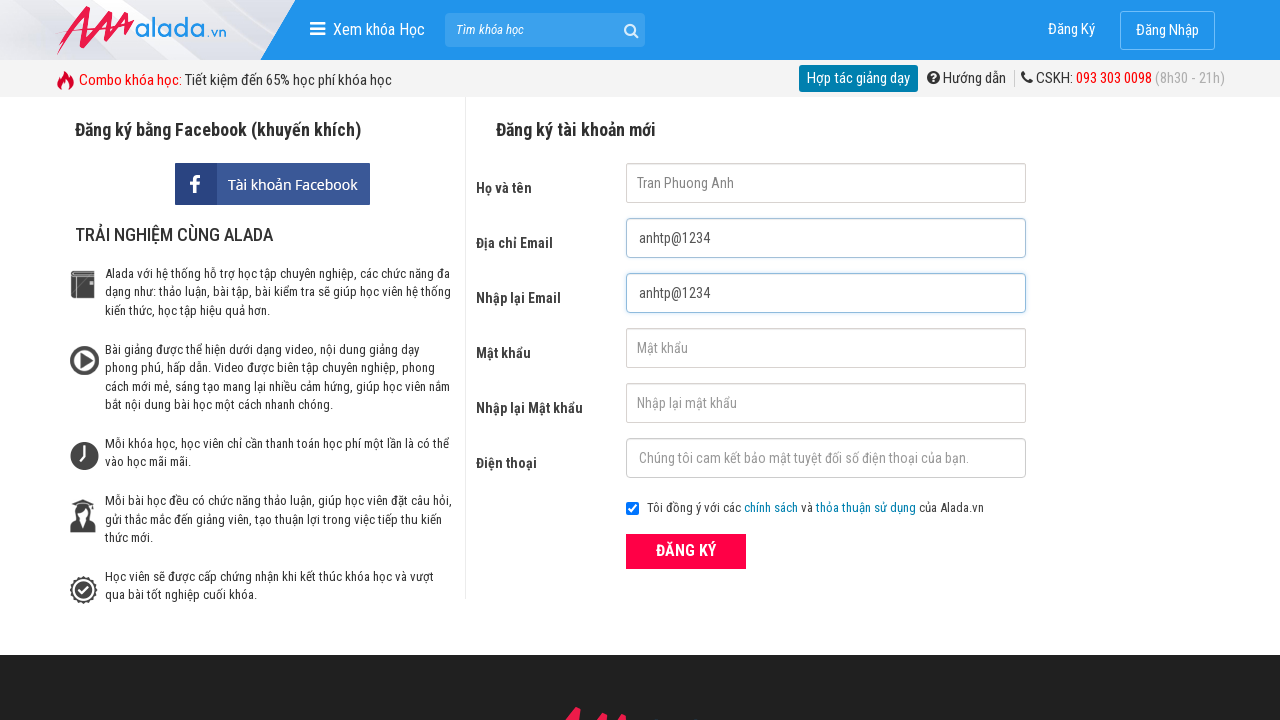

Filled password field with '123456' on input#txtPassword
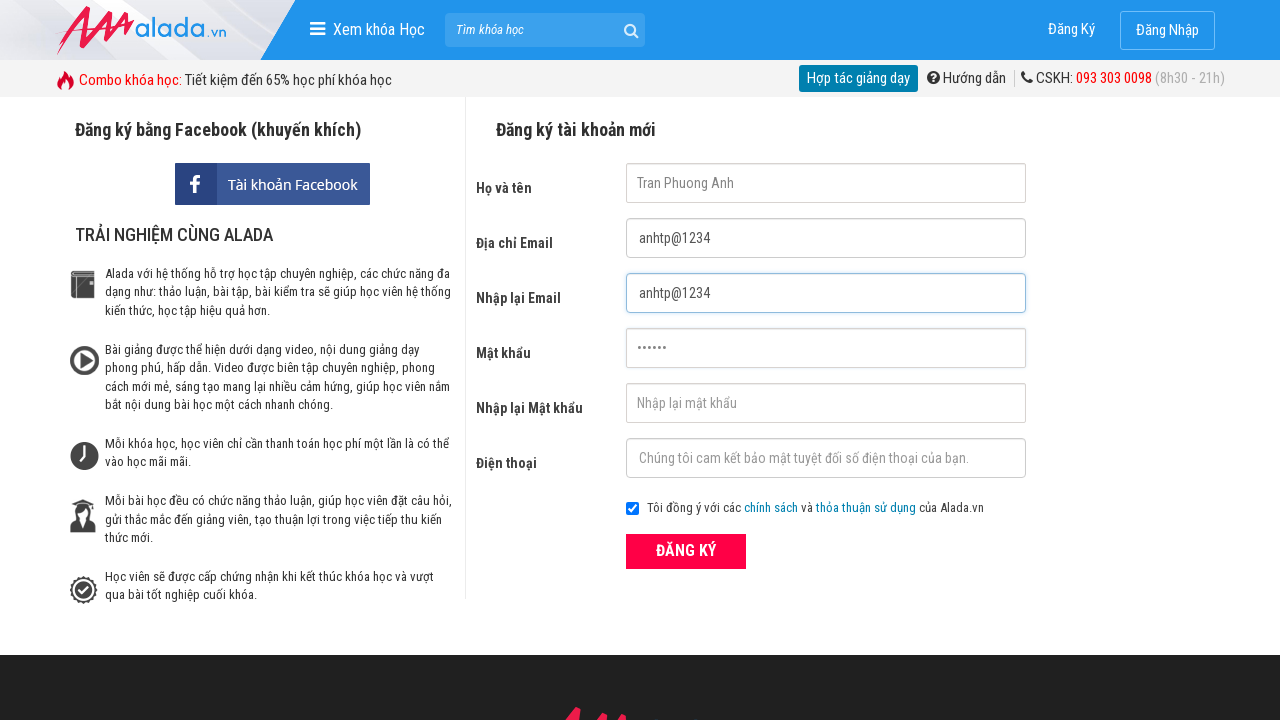

Filled confirm password field with '12345' (less than 6 characters to trigger validation error) on input#txtCPassword
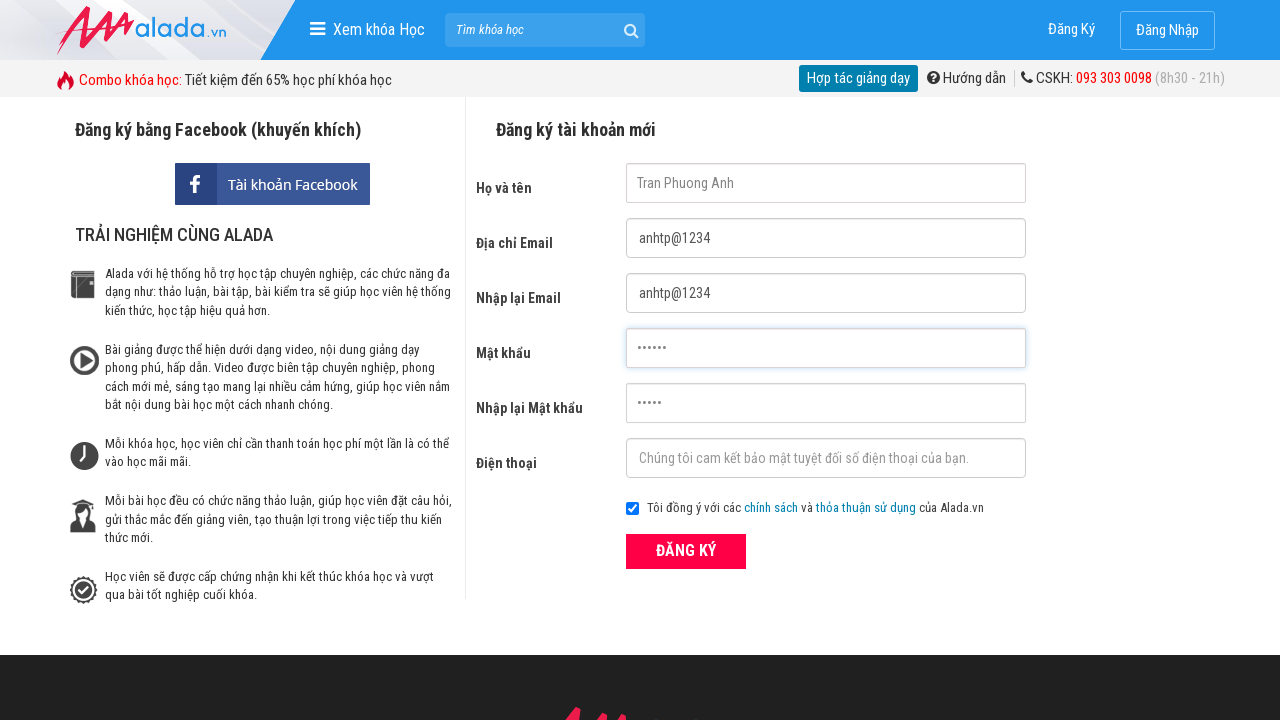

Clicked submit button to attempt form submission at (686, 551) on button[type='submit']
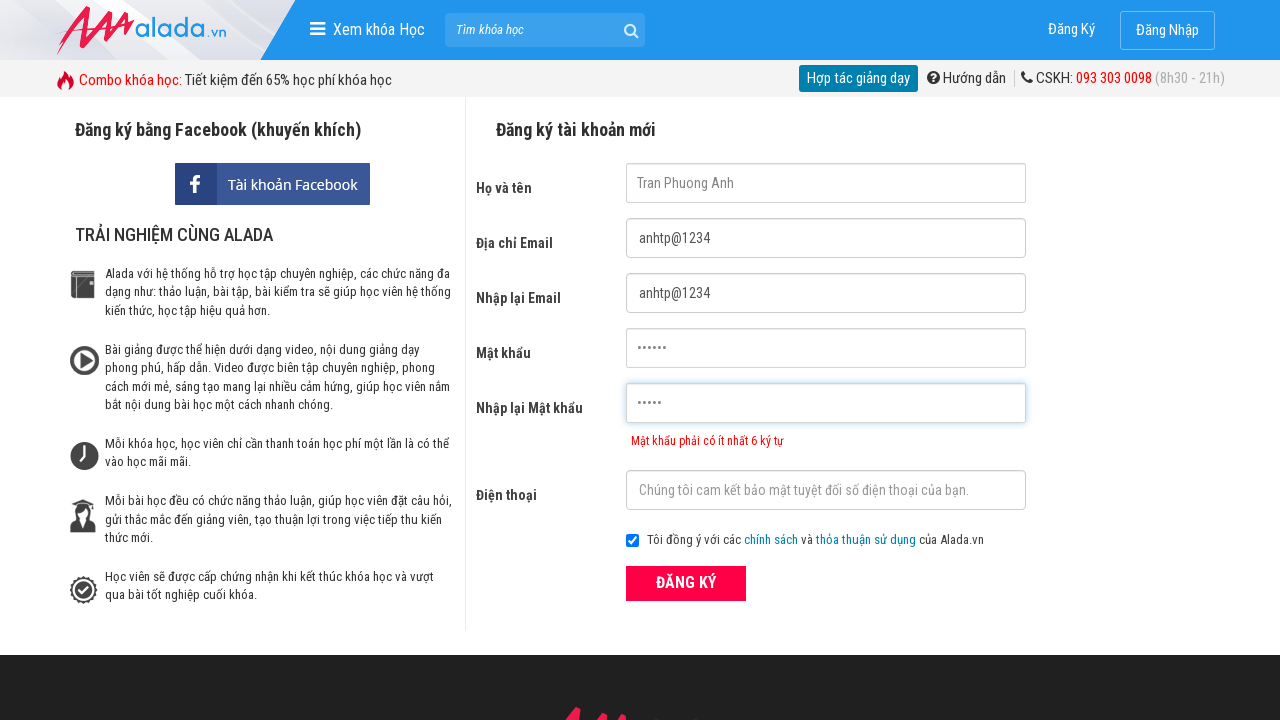

Confirm password validation error appeared on screen
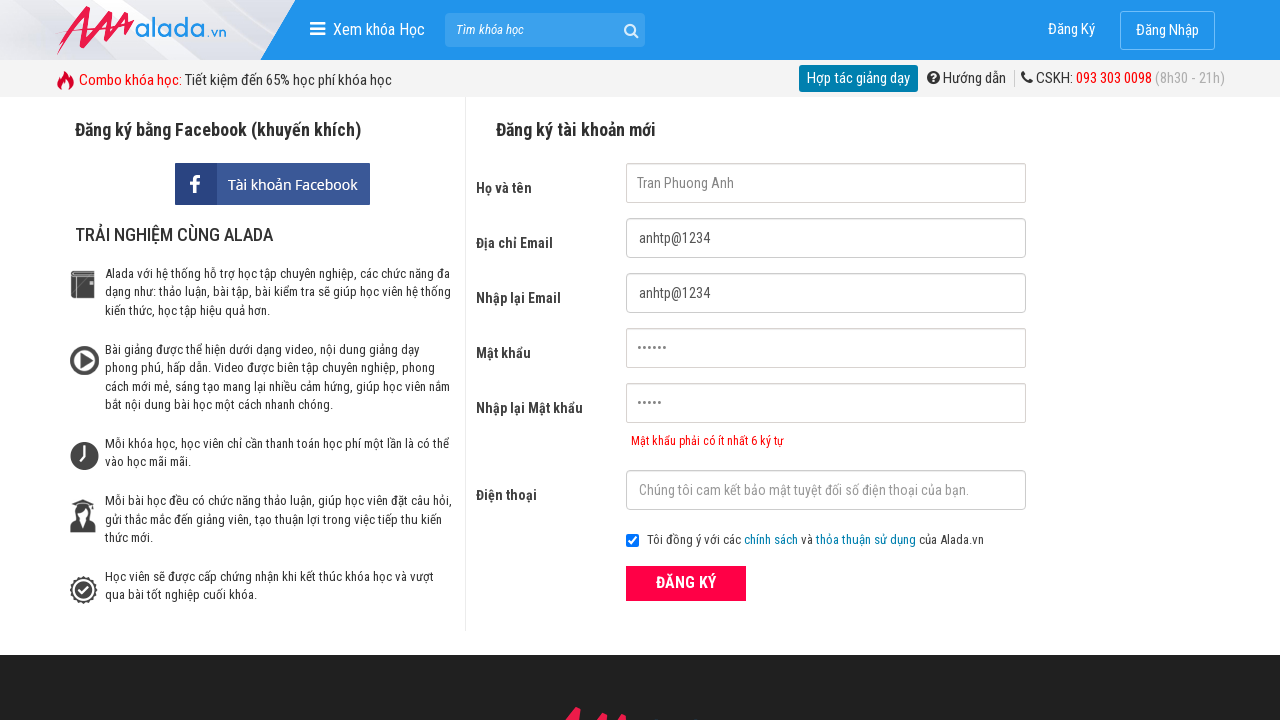

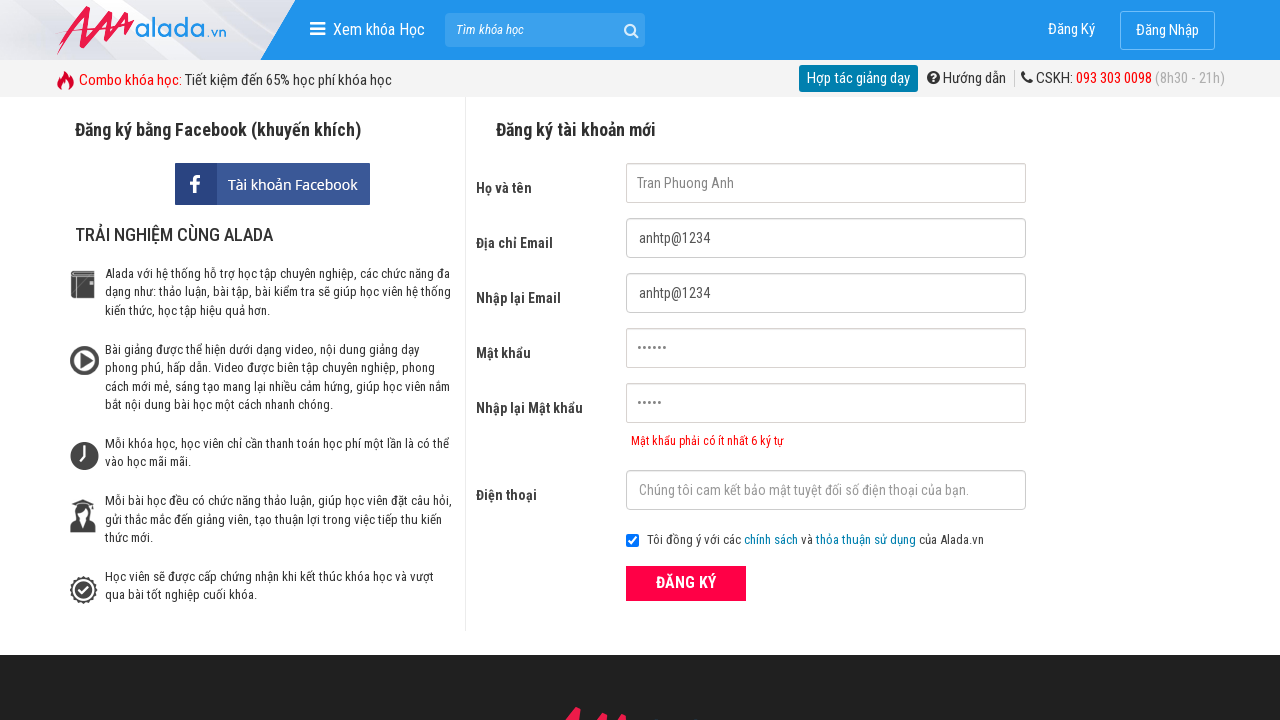